Navigates to Jio website, maximizes the window, then navigates to Airtel website. Originally a screenshot demonstration script.

Starting URL: https://www.jio.com/

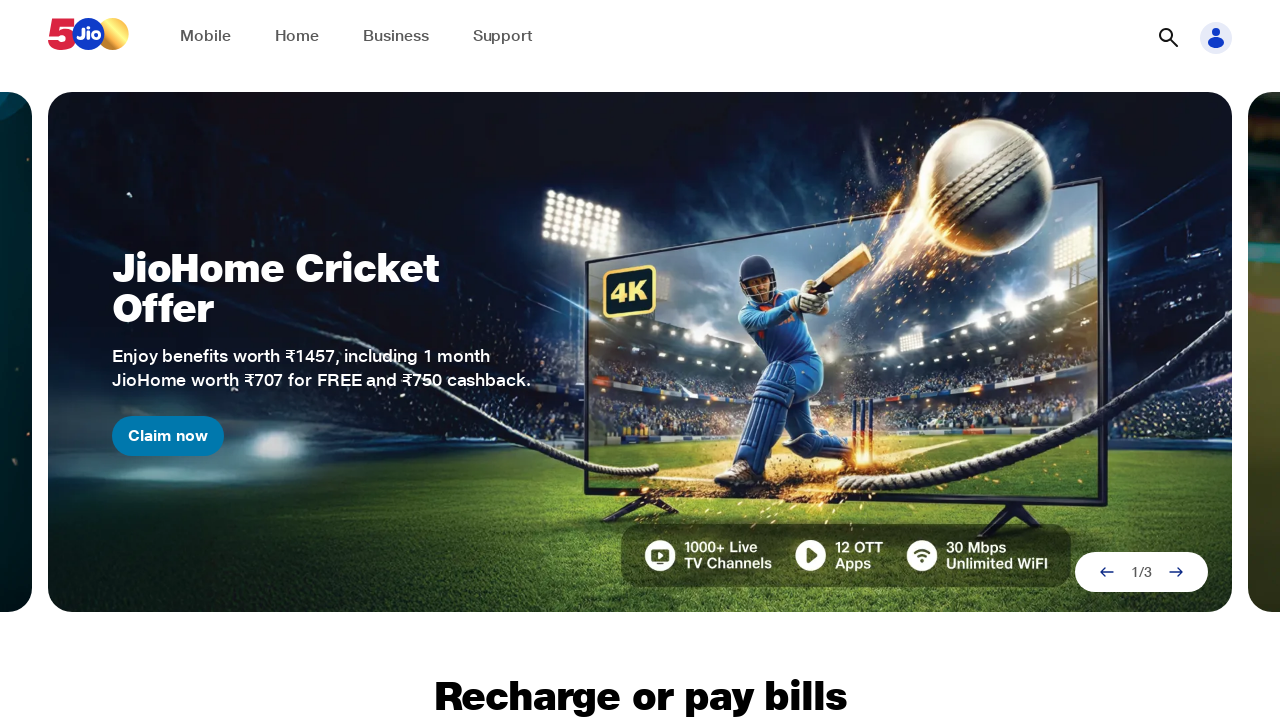

Set viewport size to 1920x1080
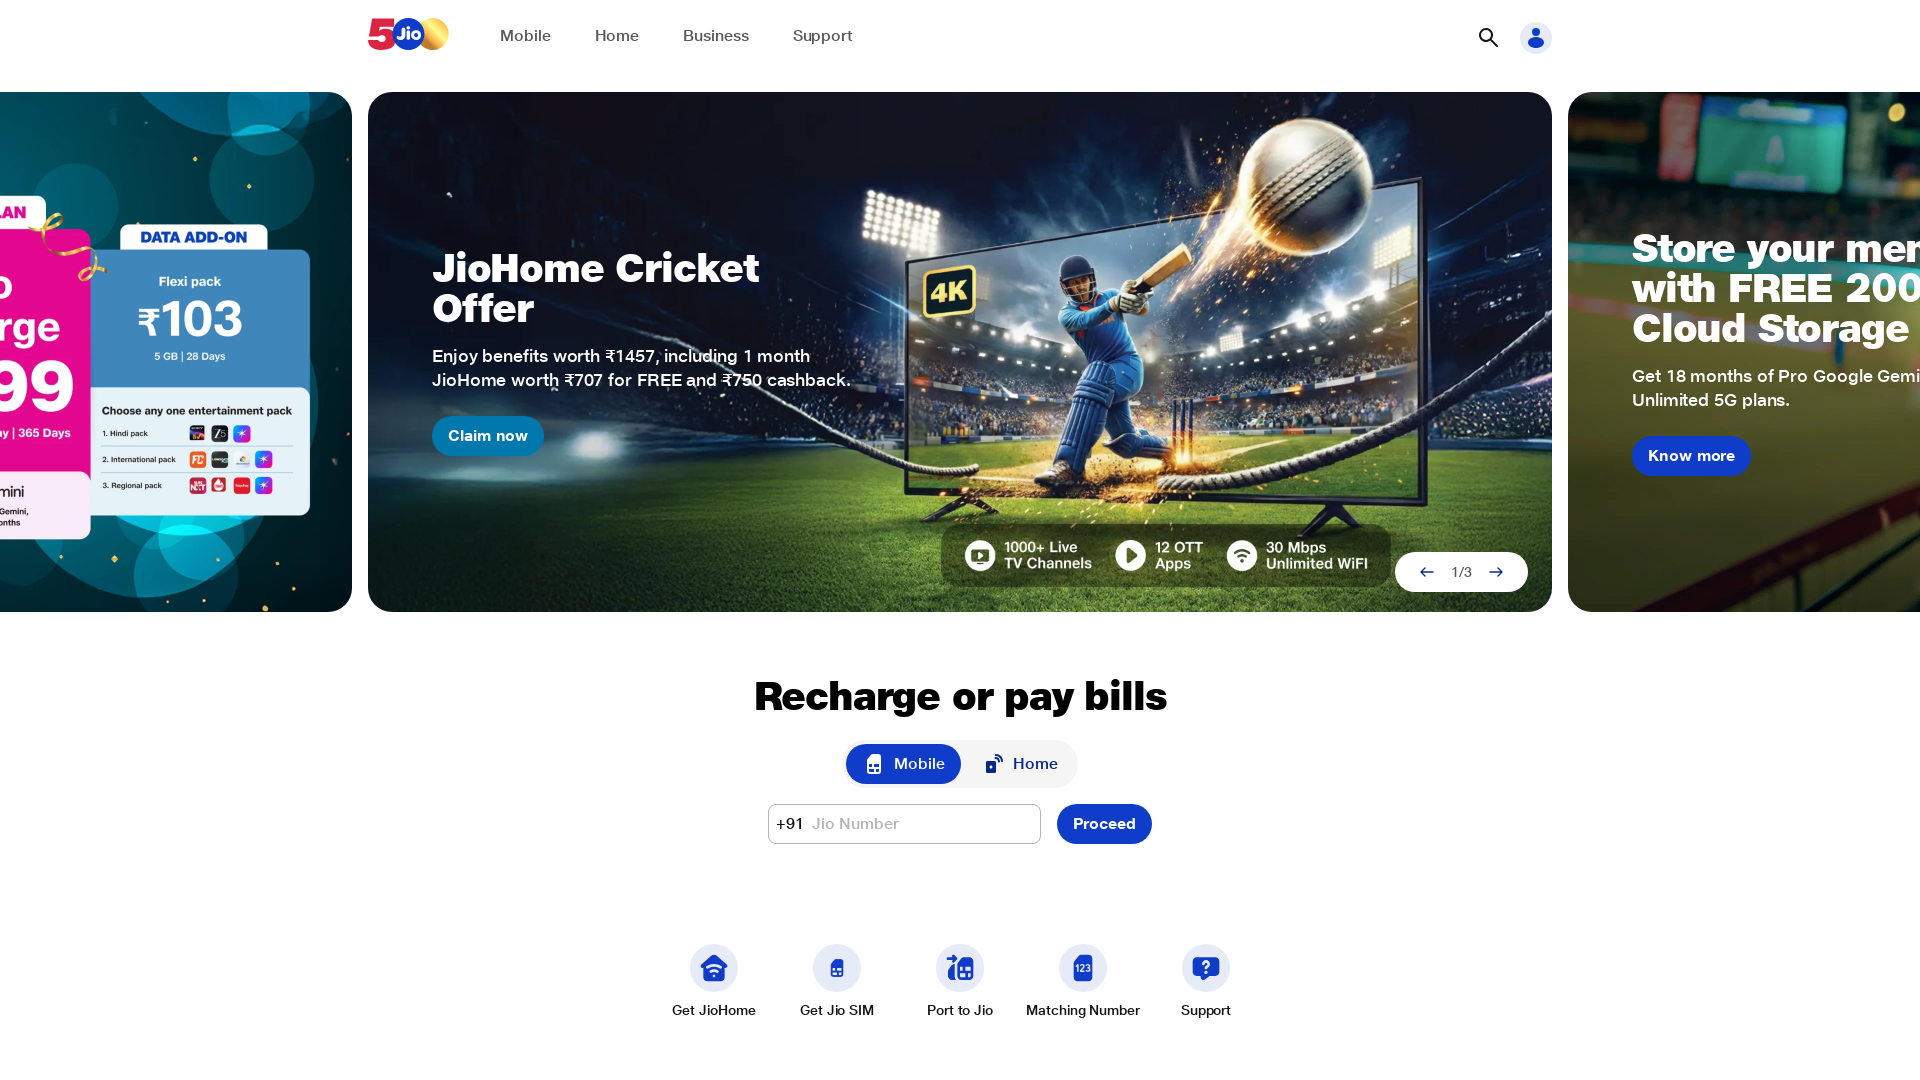

Waited for Jio website to load (domcontentloaded)
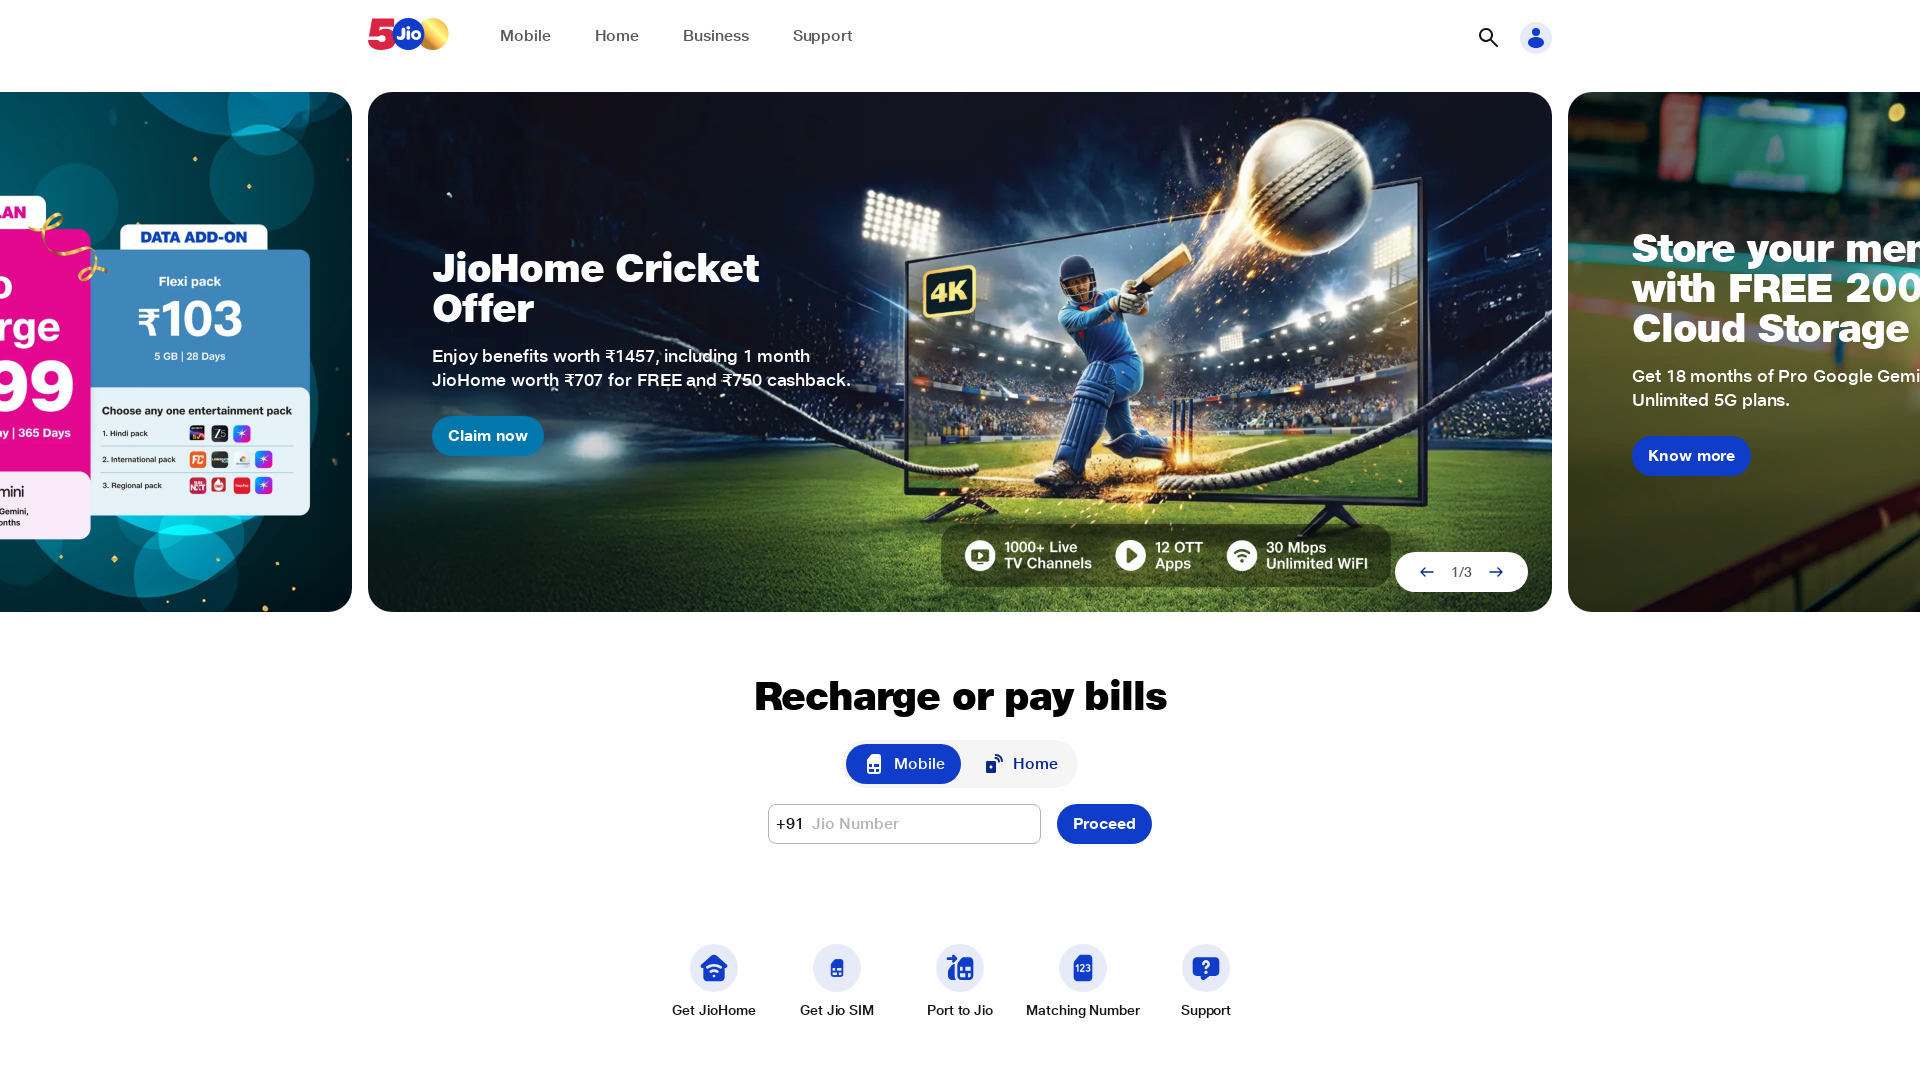

Navigated to Airtel website
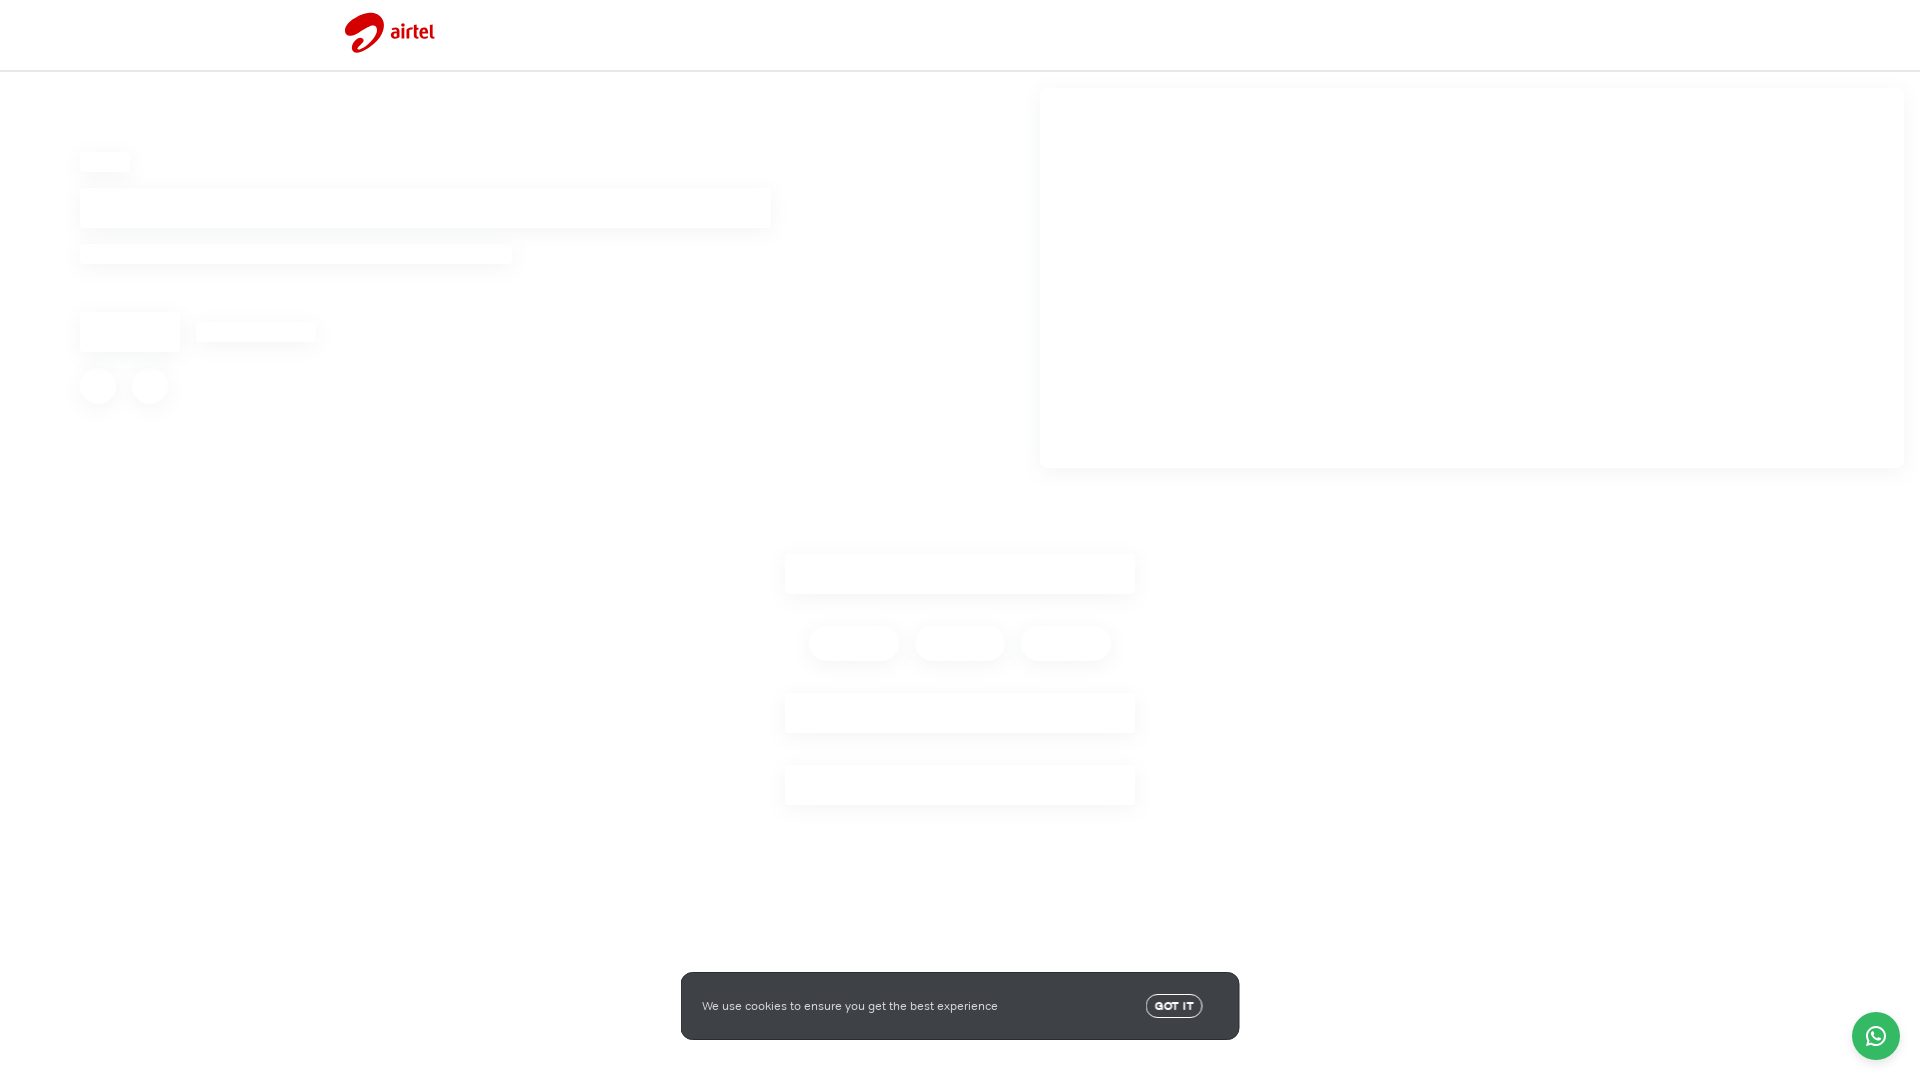

Waited for Airtel website to load (domcontentloaded)
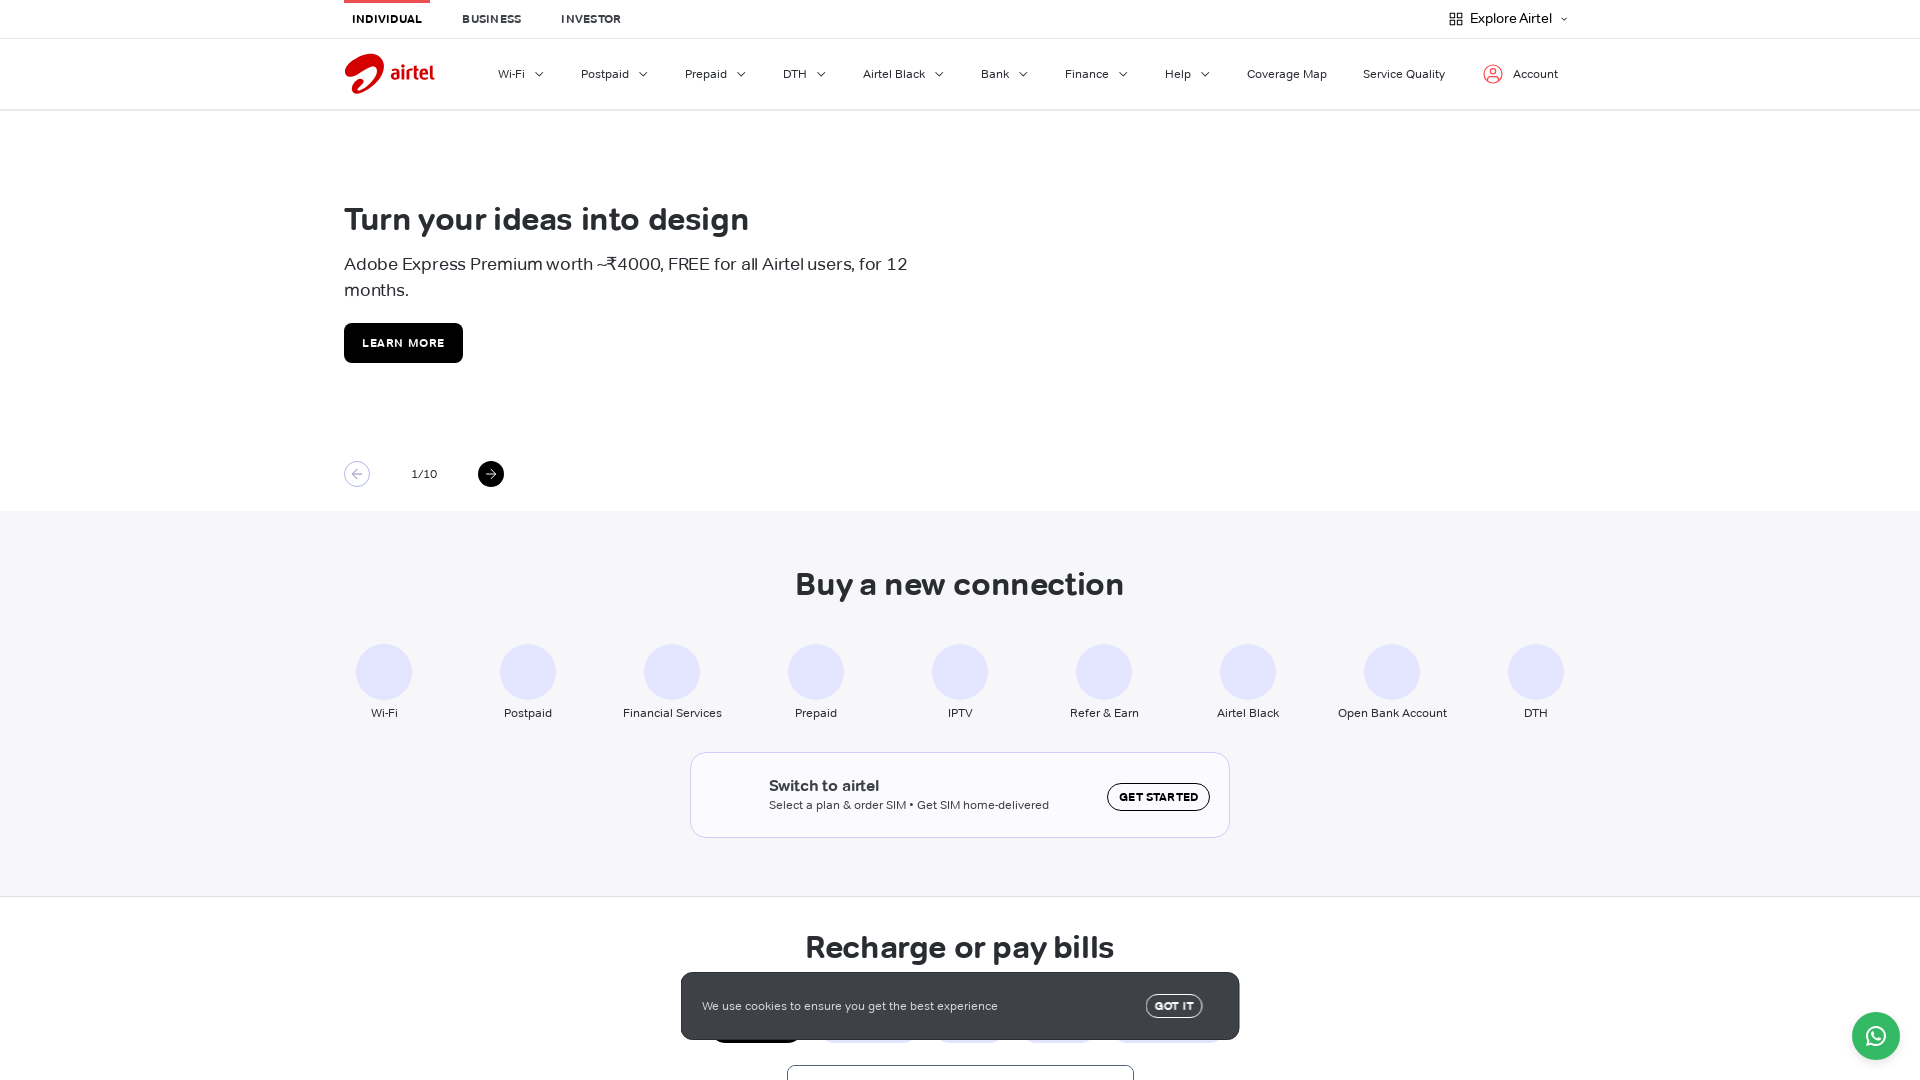

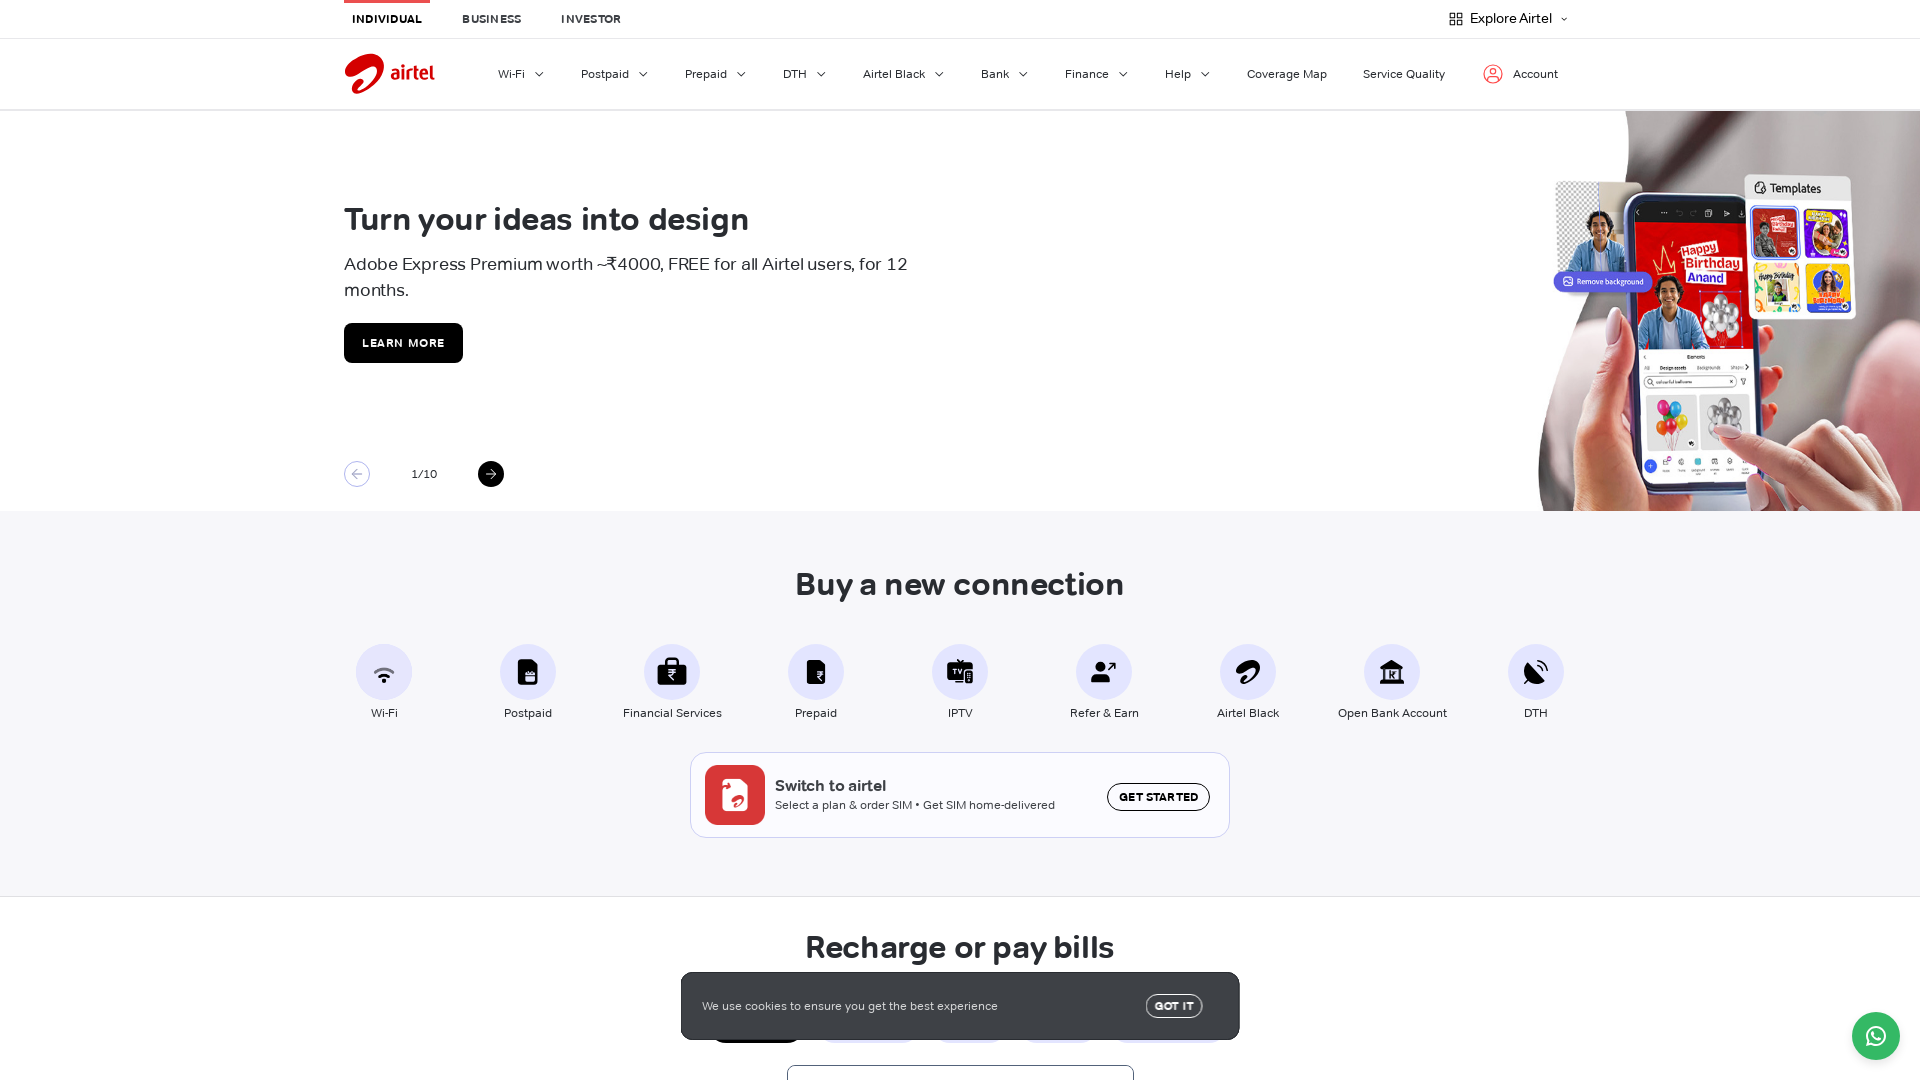